Tests the percentage calculator on calculator.net by clicking through to the Math calculators section, entering values 17 and 35, and calculating the percentage result.

Starting URL: http://www.calculator.net

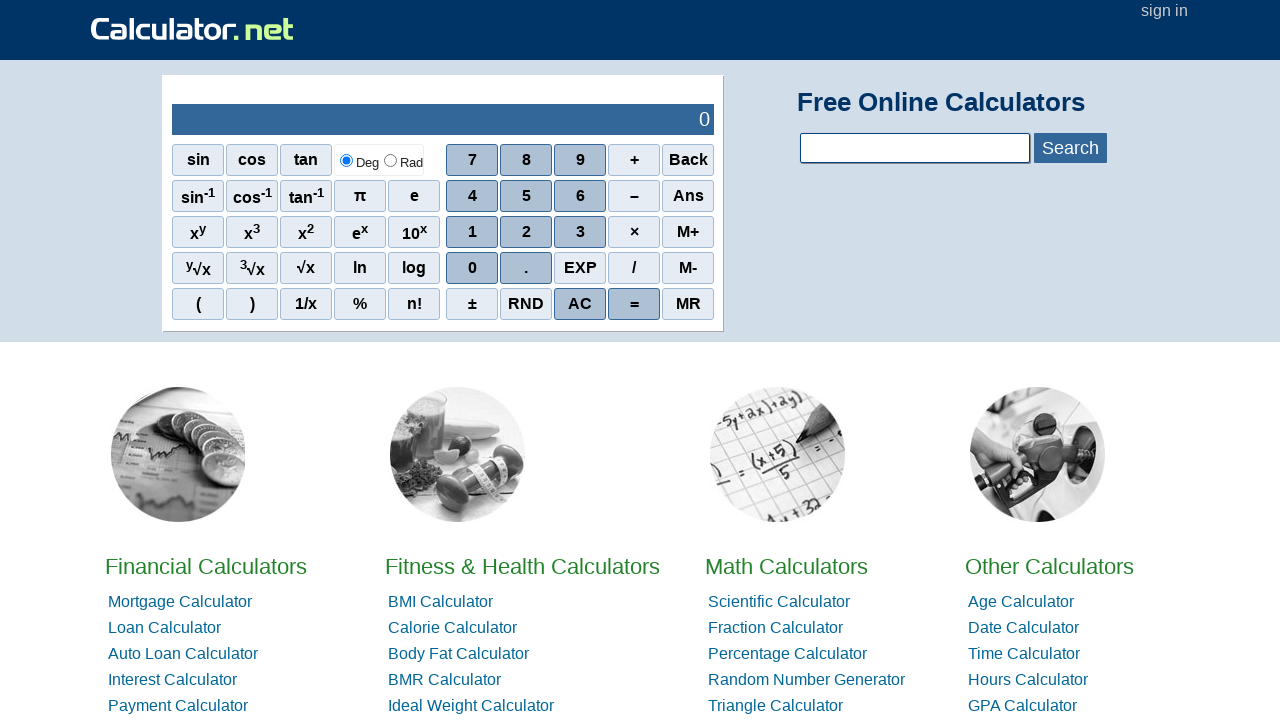

Clicked on Math Calculators link at (786, 566) on xpath=//a[contains(text(),'Math')]
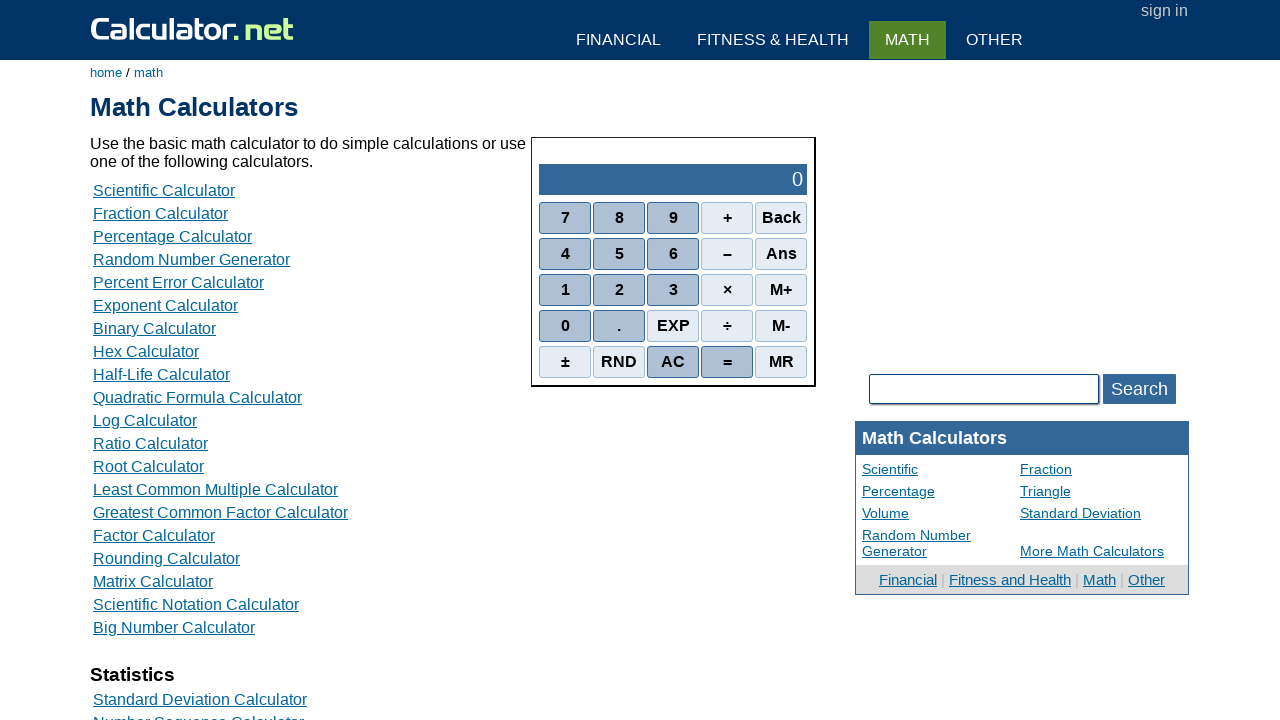

Clicked on Percentage Calculator link at (172, 236) on xpath=//a[contains(text(),'Percentage Calculator')]
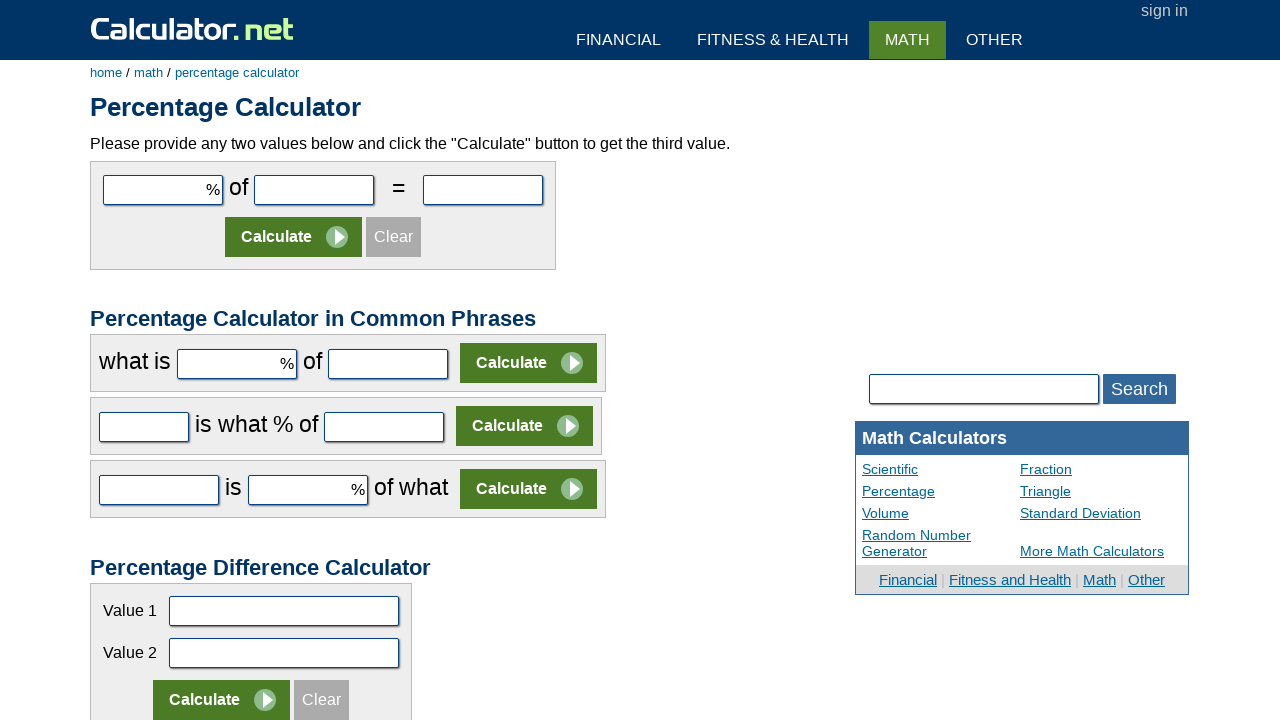

Entered value 17 in the first input field on #cpar1
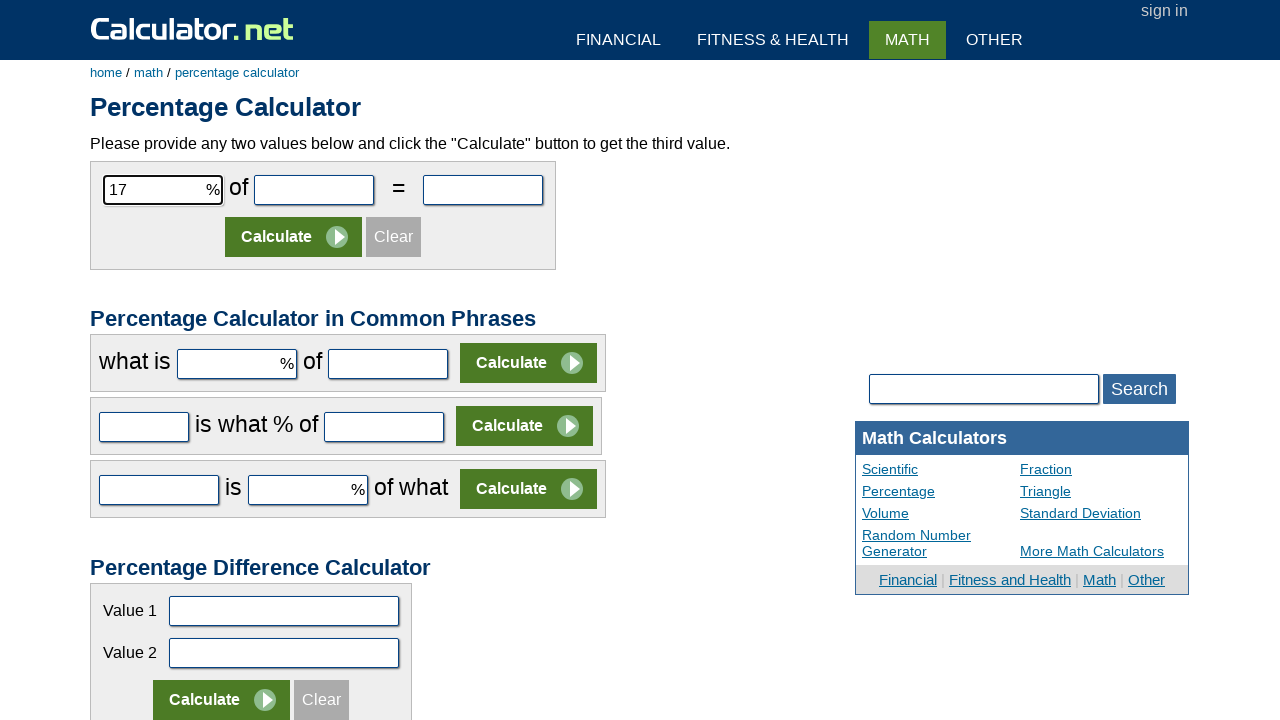

Entered value 35 in the second input field on #cpar2
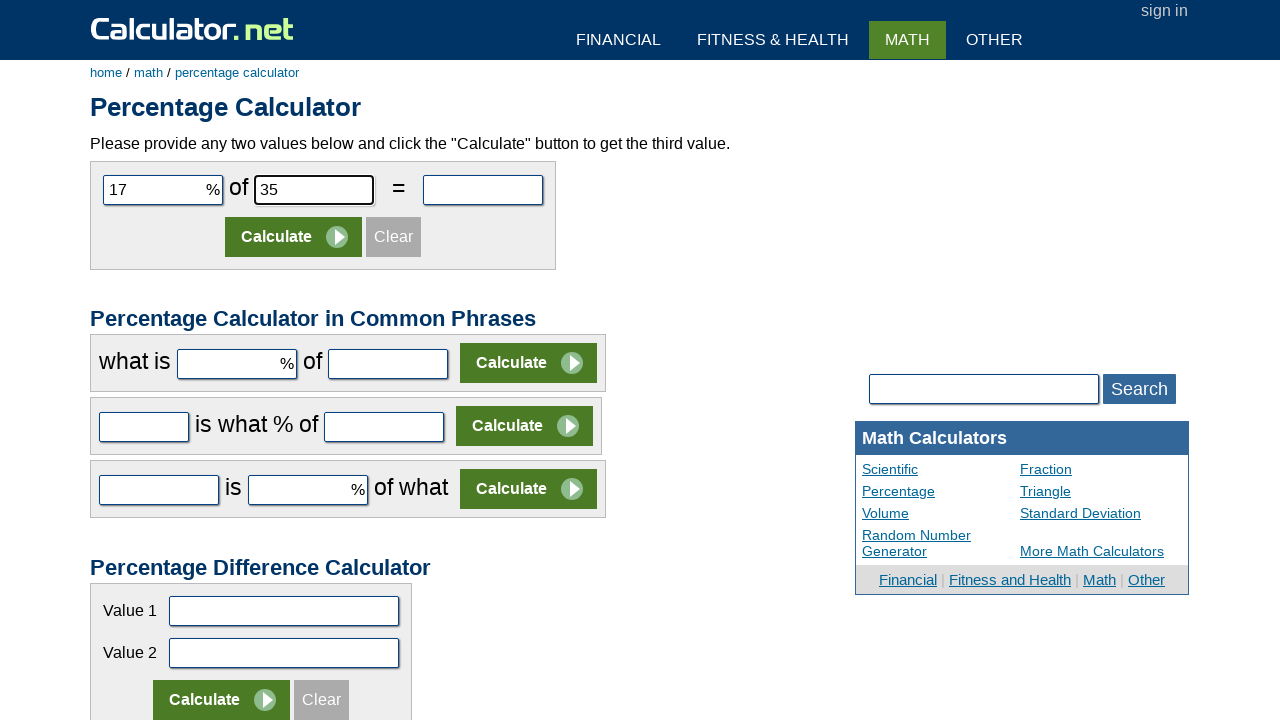

Clicked the Calculate button at (294, 237) on (//input[contains(@value,'Calculate')])[1]
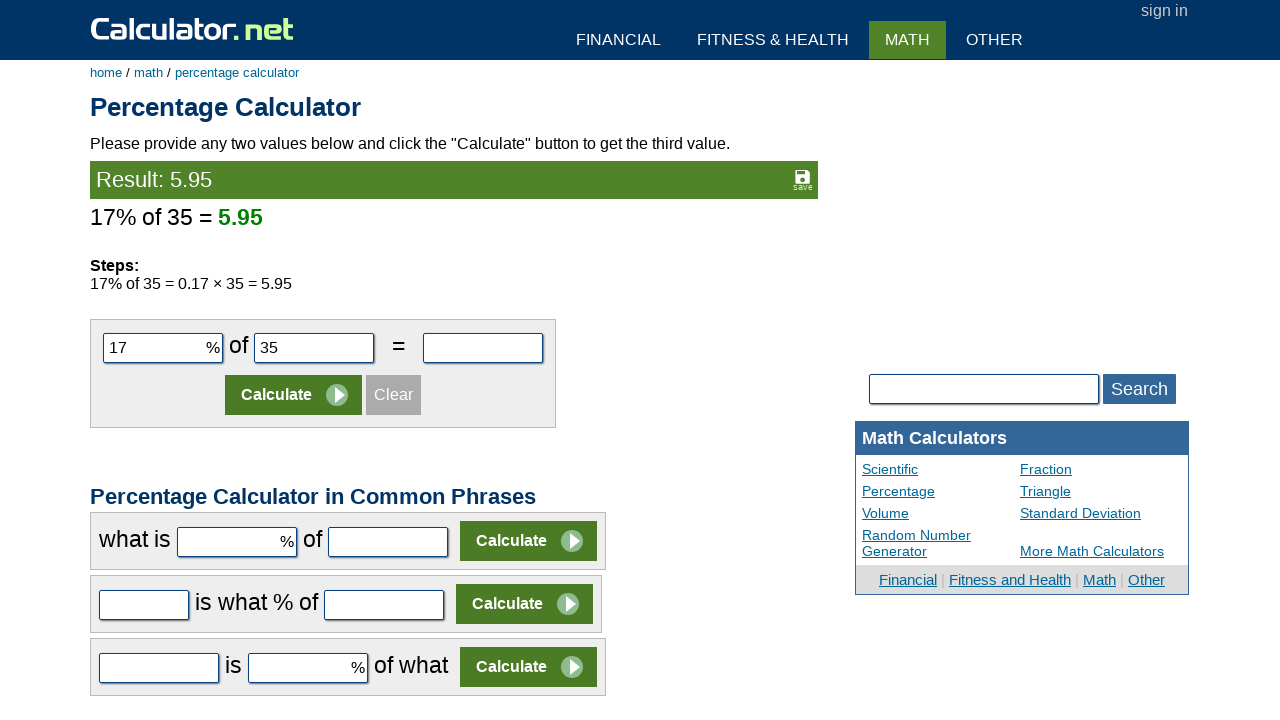

Percentage calculation result appeared
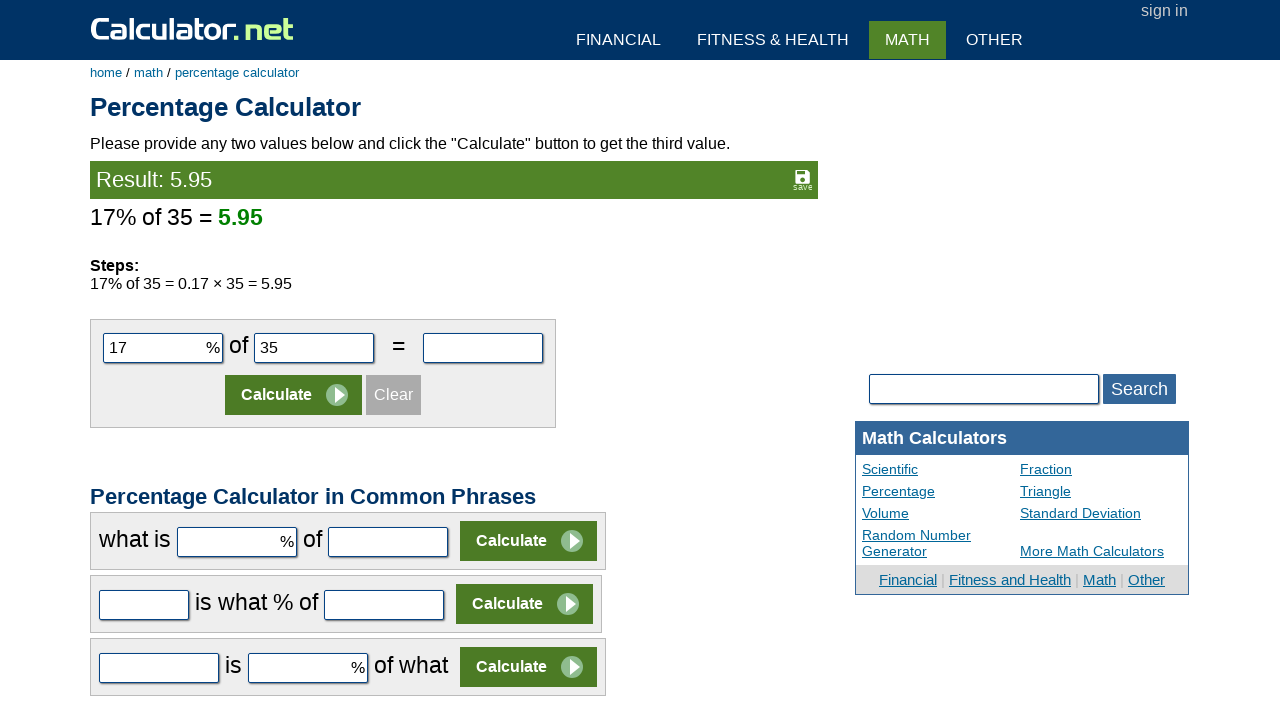

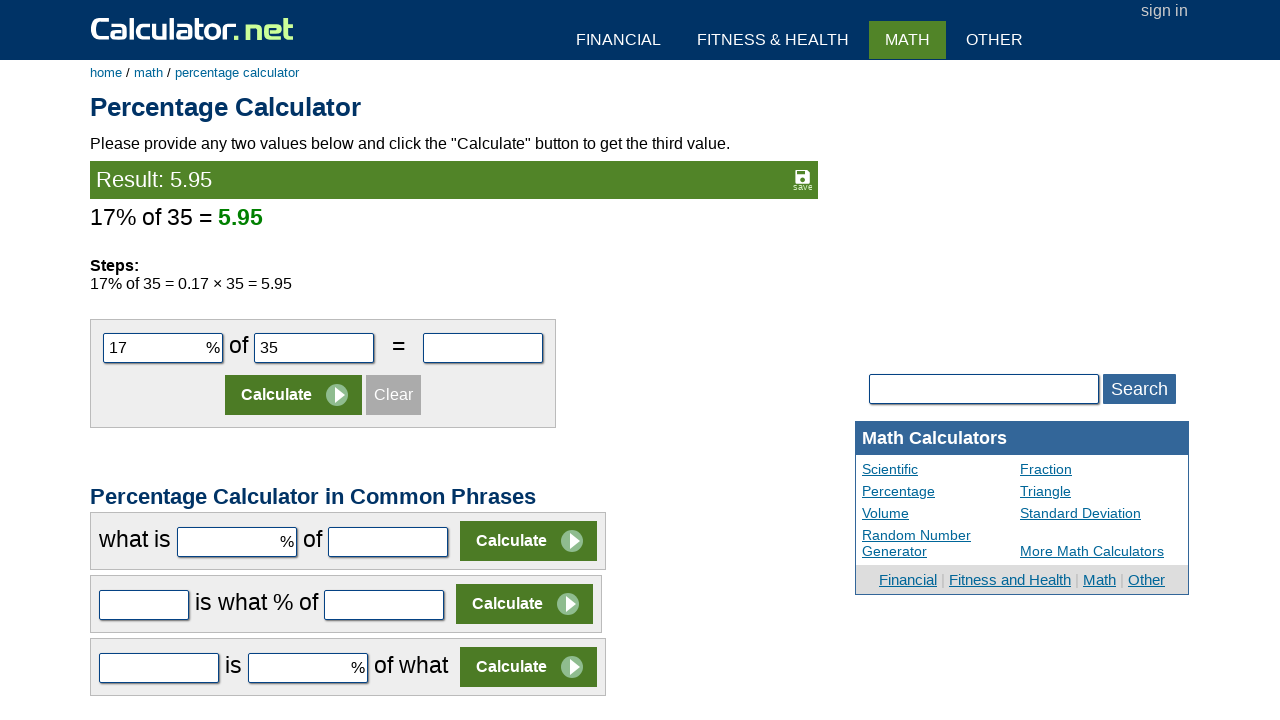